Tests navigation through Meesho e-commerce website by clicking on the Women Western category and then selecting the Jeans subcategory.

Starting URL: https://www.meesho.com/

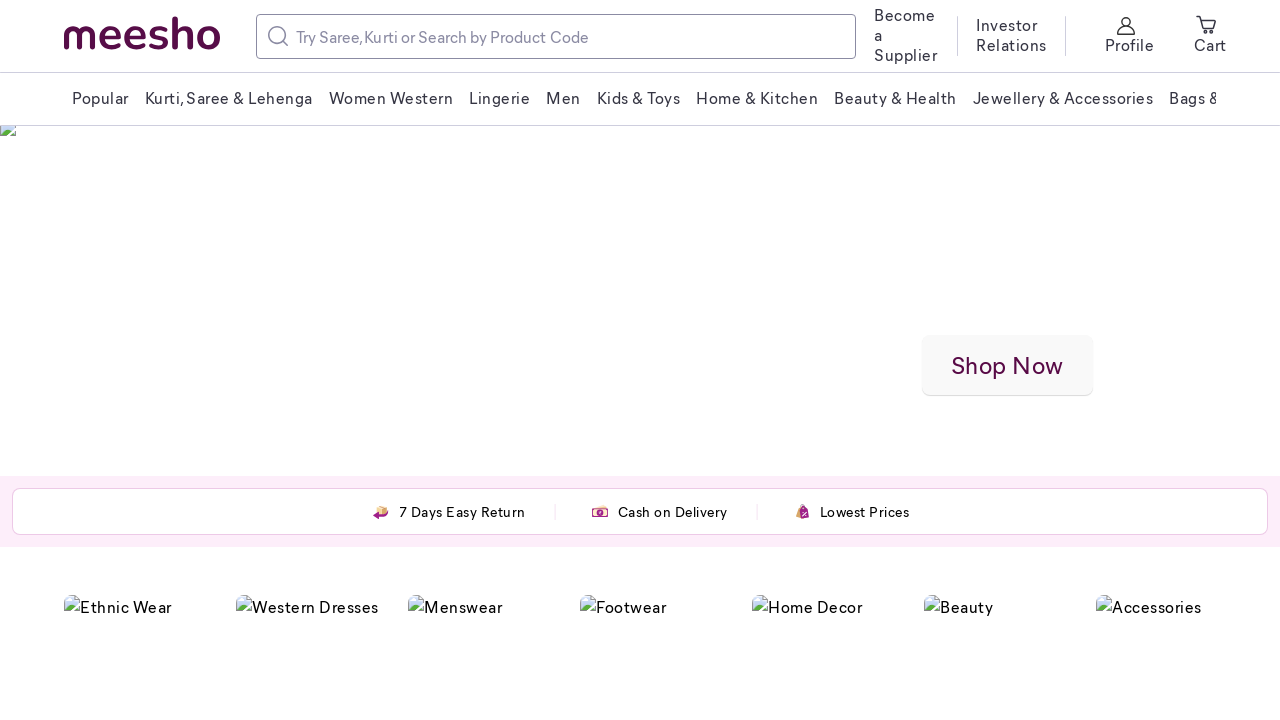

Waited for Women Western category selector to load
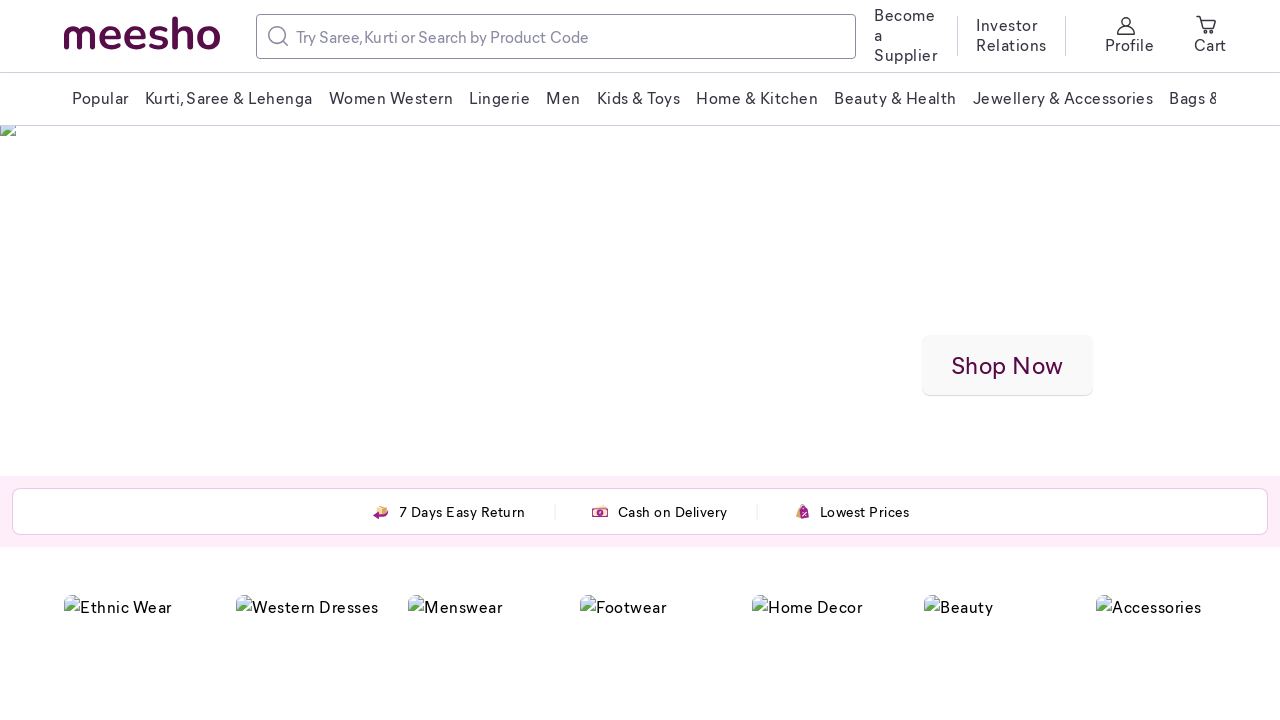

Clicked on Women Western category at (391, 98) on xpath=//span[contains(text(),'Women Western')]
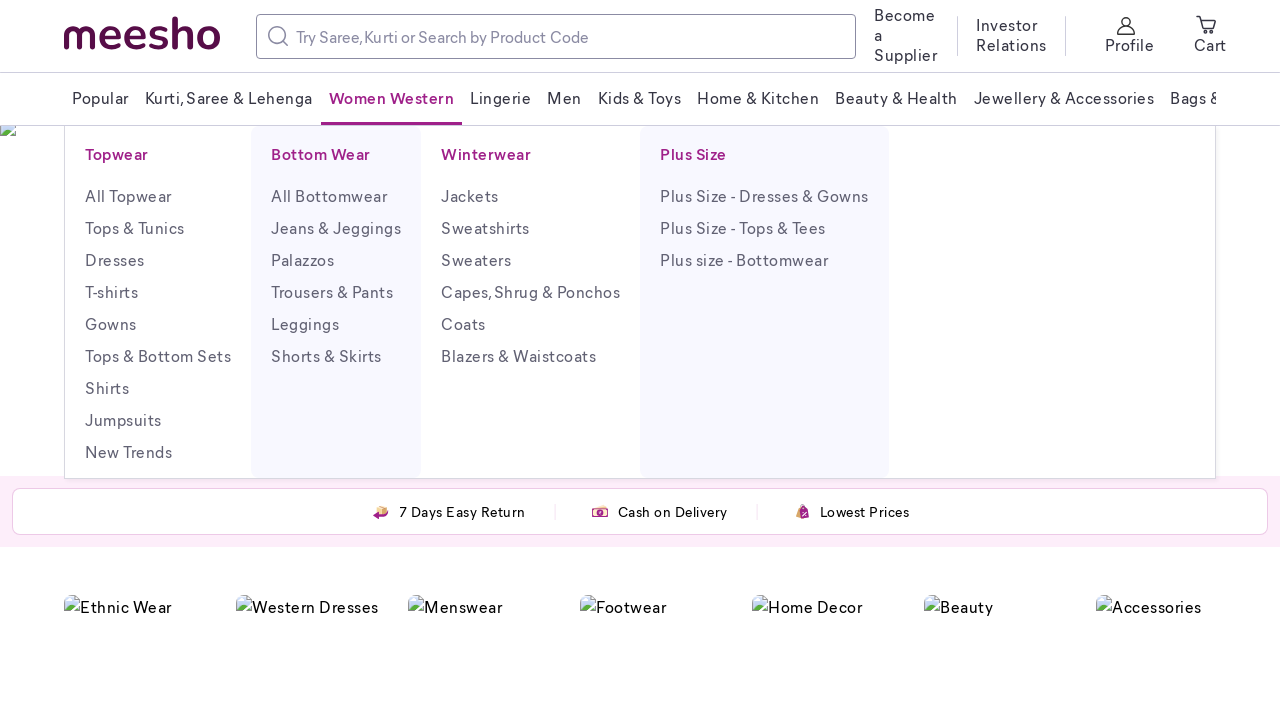

Waited for Jeans subcategory selector to load
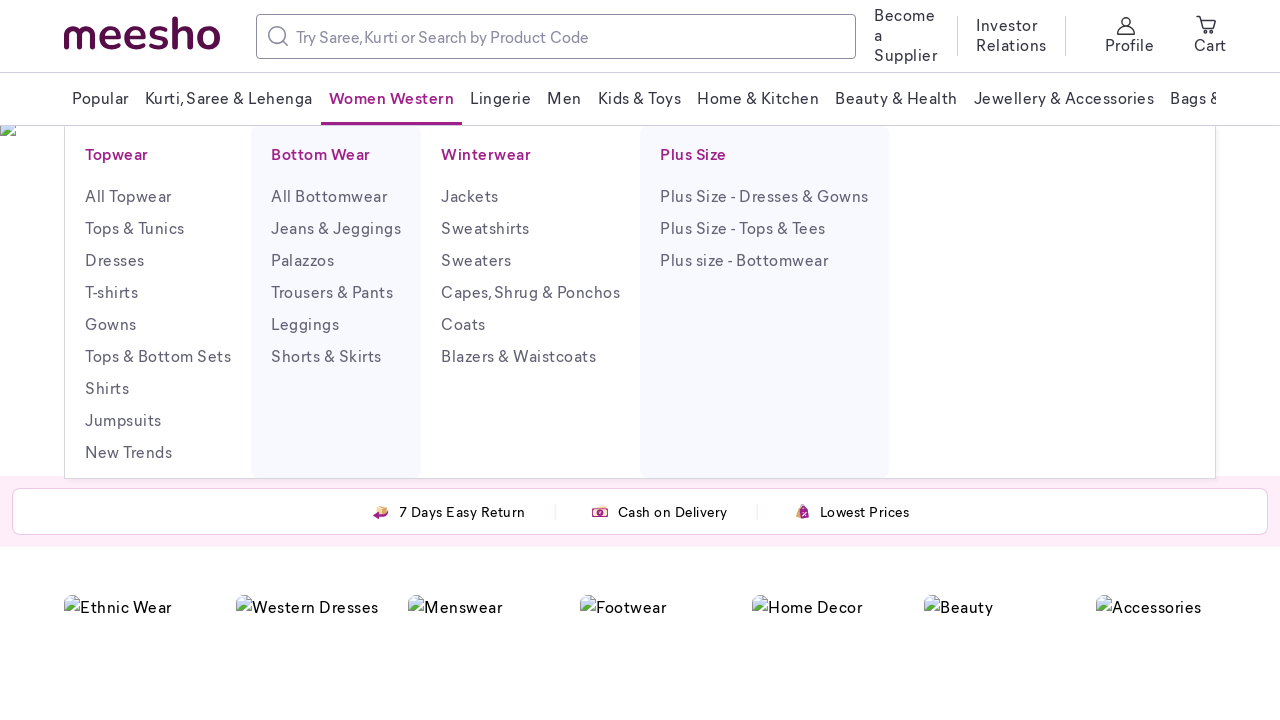

Clicked on Jeans subcategory (first matching element) at (336, 228) on (//p[starts-with(text(),'Jeans')])[1]
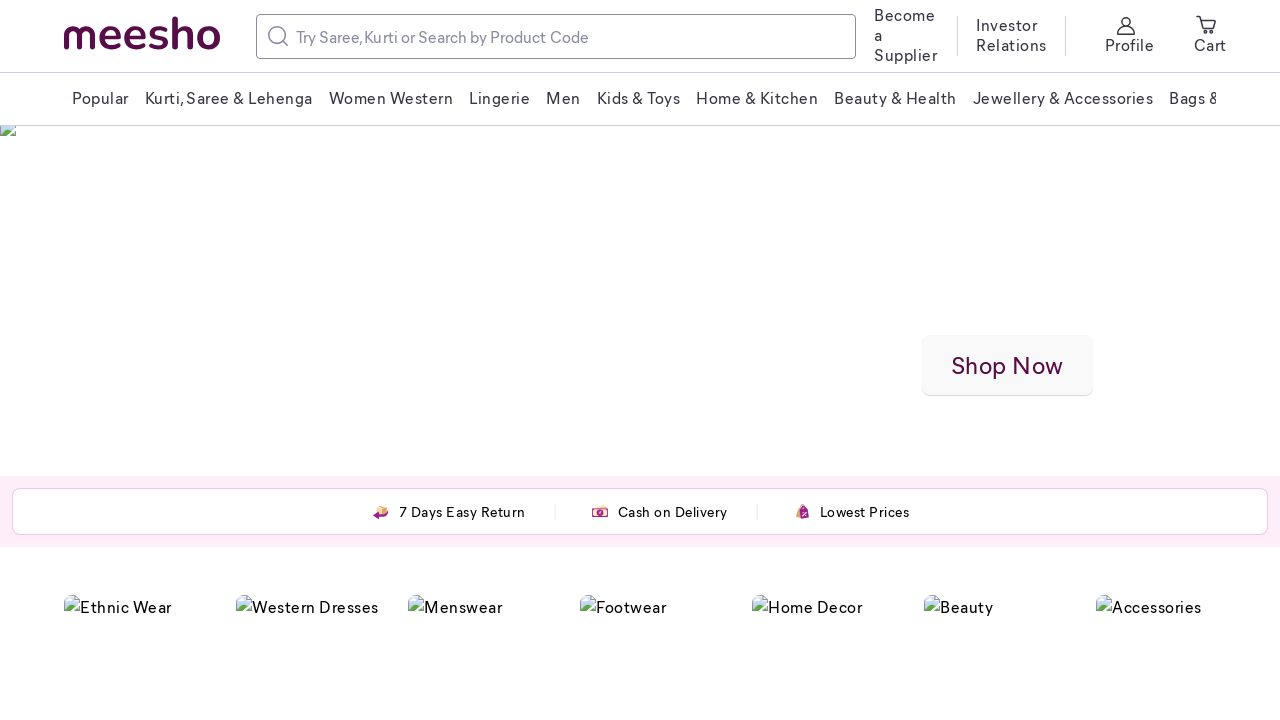

Waited for page to reach networkidle state after navigation
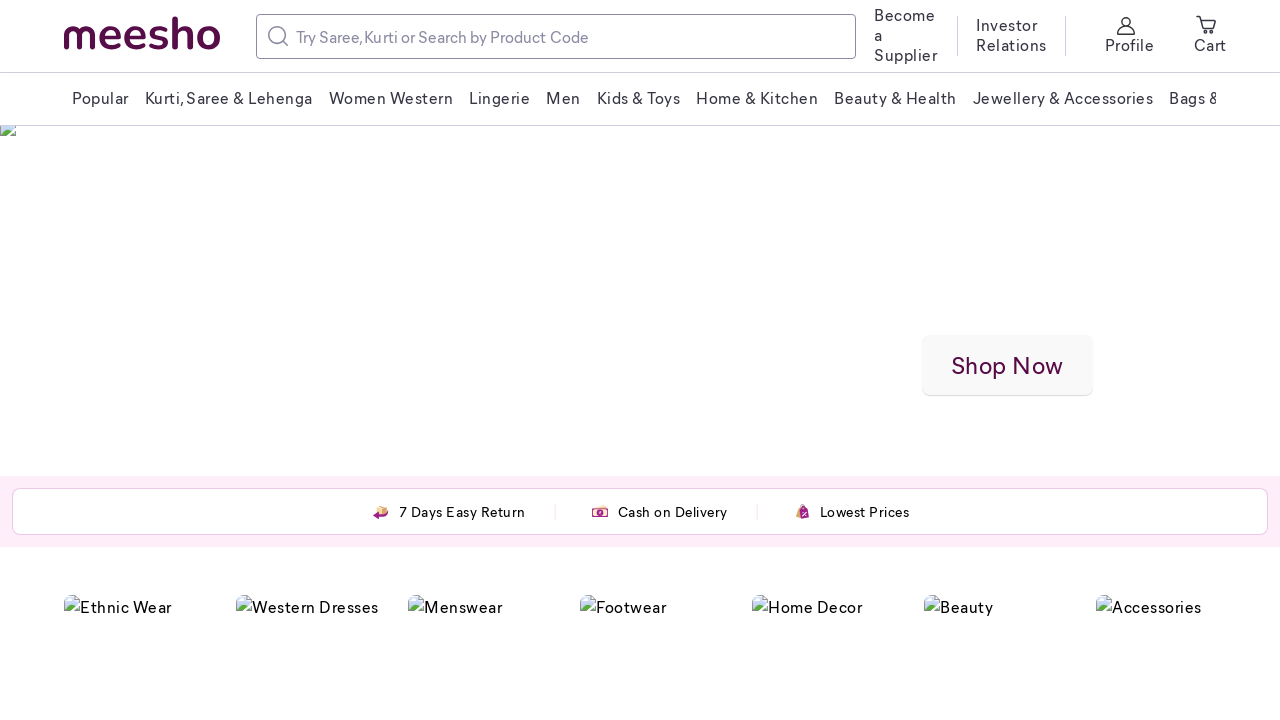

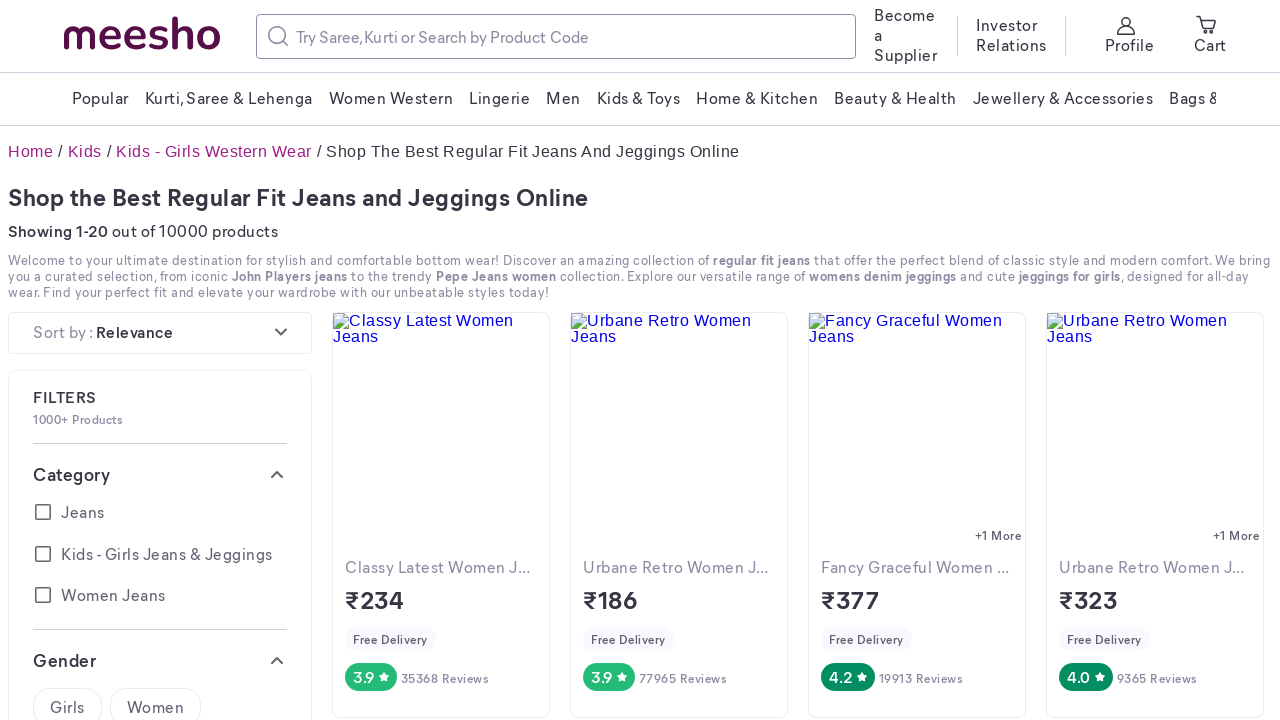